Tests clicking a button identified by its class attribute on the UI Testing Playground site

Starting URL: http://uitestingplayground.com/classattr

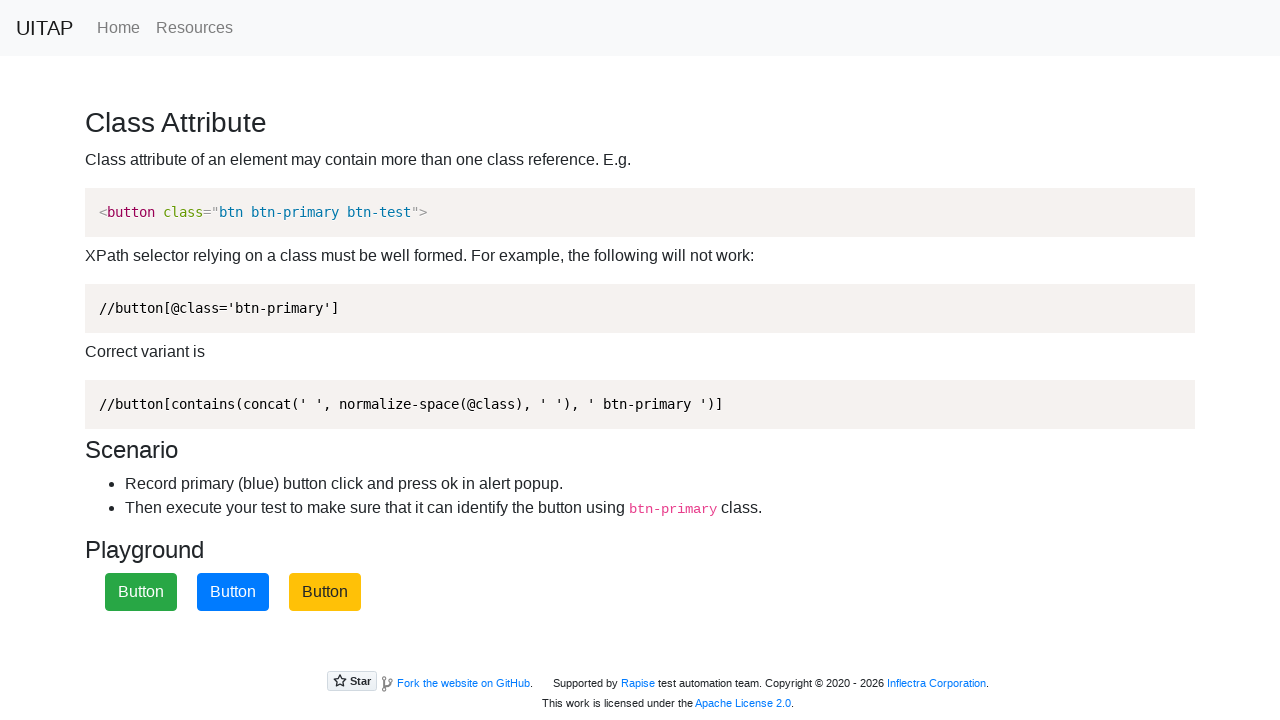

Navigated to UI Testing Playground class attribute page
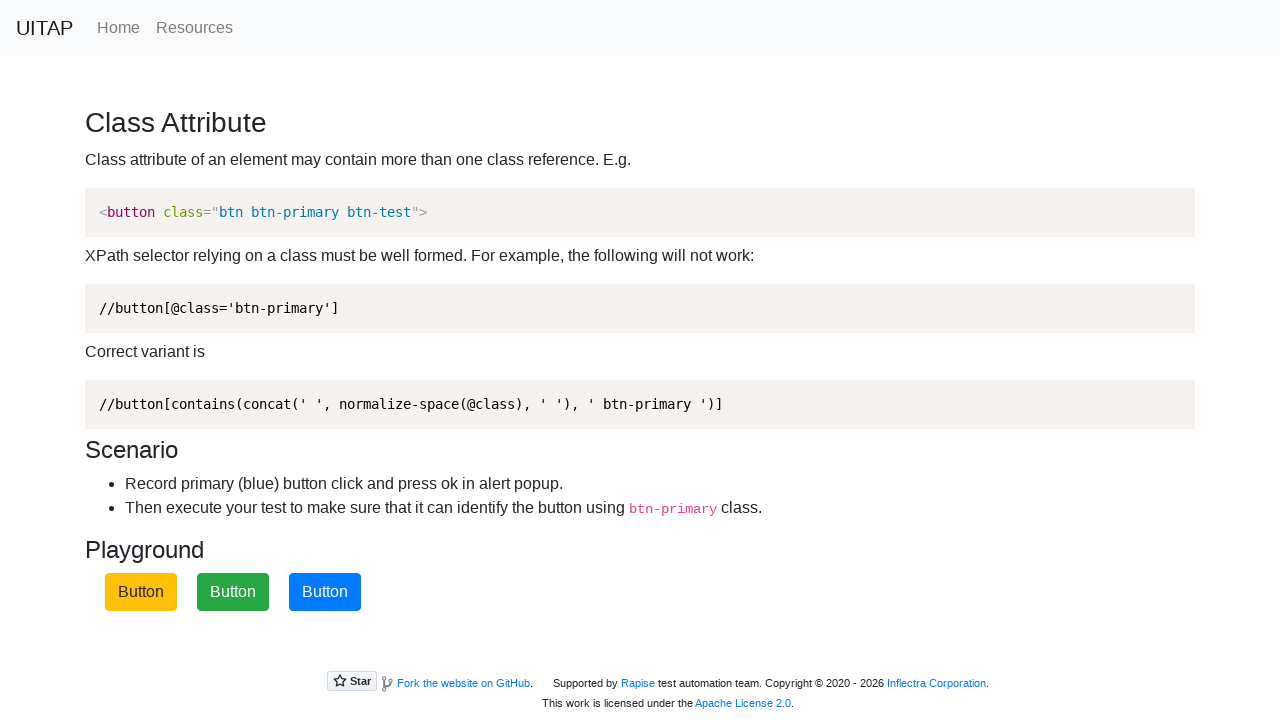

Clicked the blue button with btn-primary class at (325, 592) on xpath=//button[contains(concat(' ', normalize-space(@class), ' '), ' btn-primary
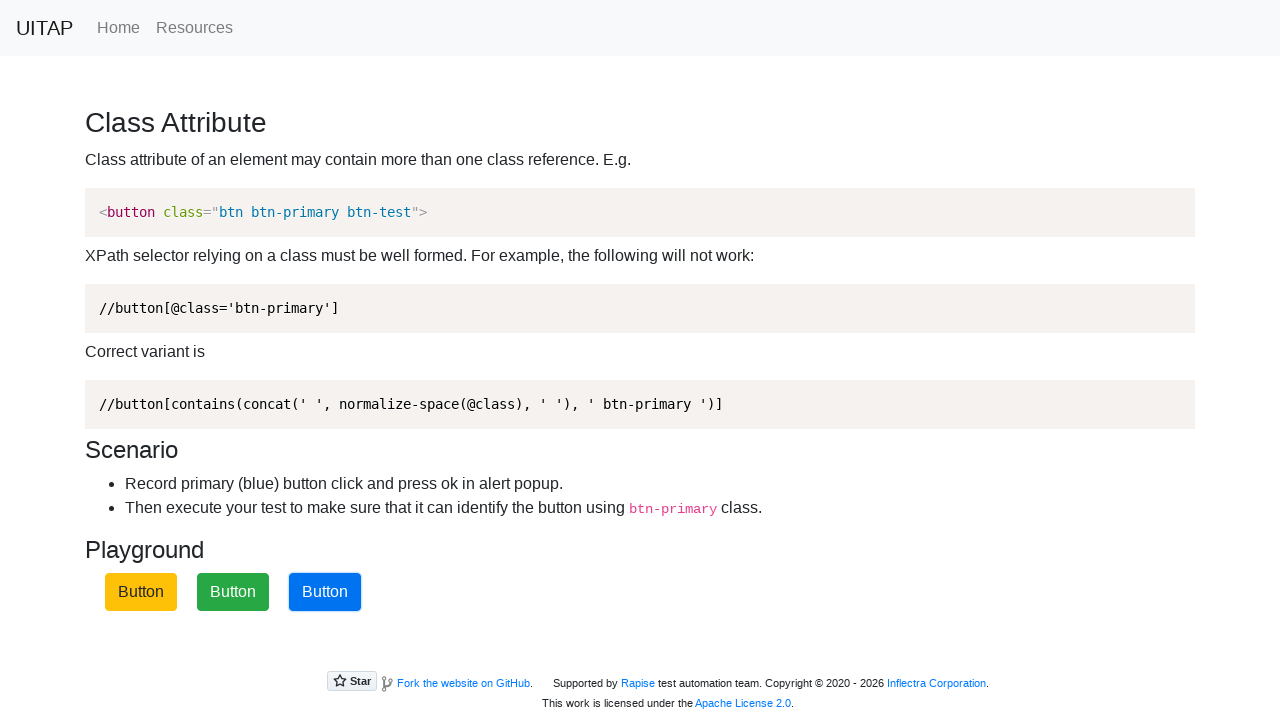

Set up dialog handler to accept any alerts
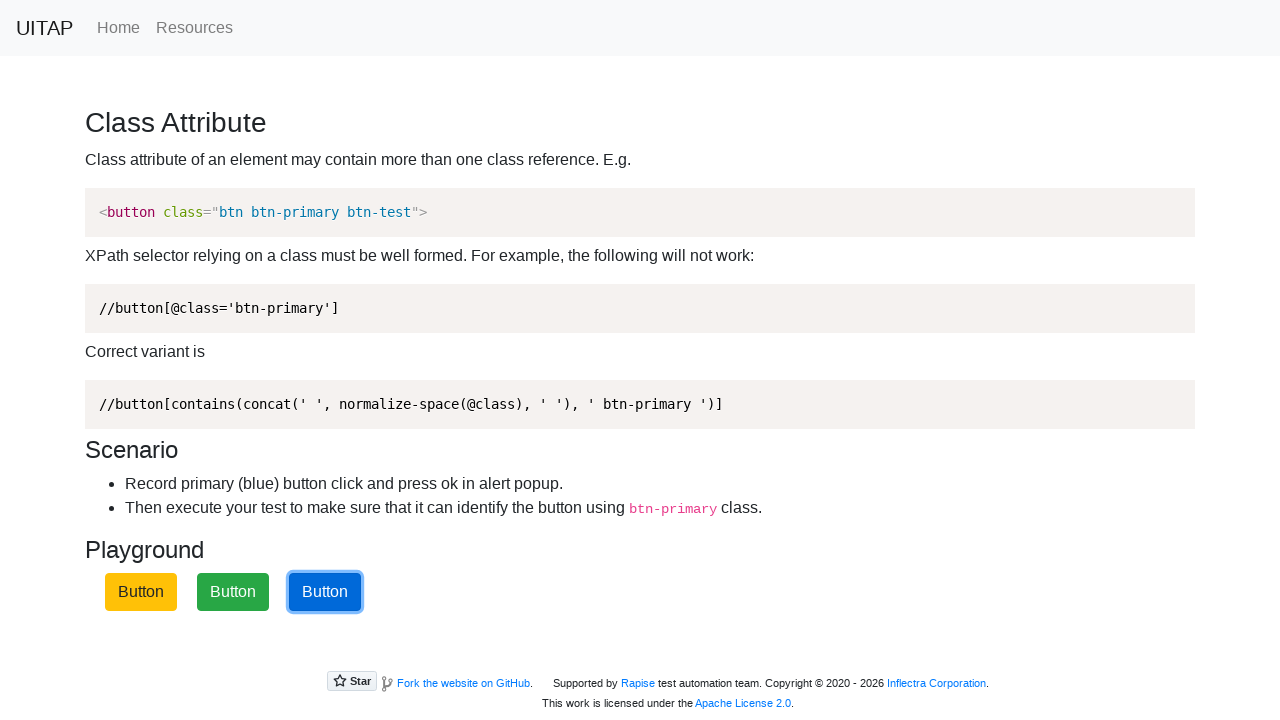

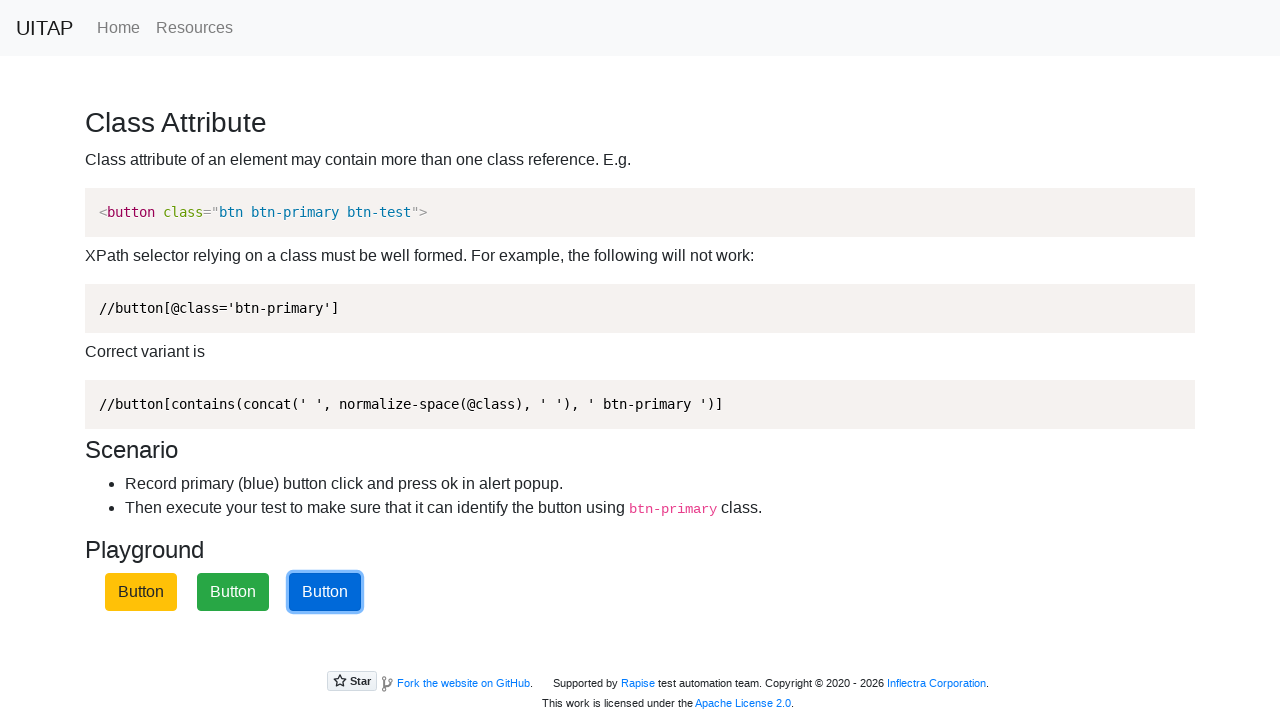